Tests an HTDigest generator tool by filling in username, realm, and password fields, then generating the digest output

Starting URL: https://websistent.com/tools/htdigest-generator-tool/

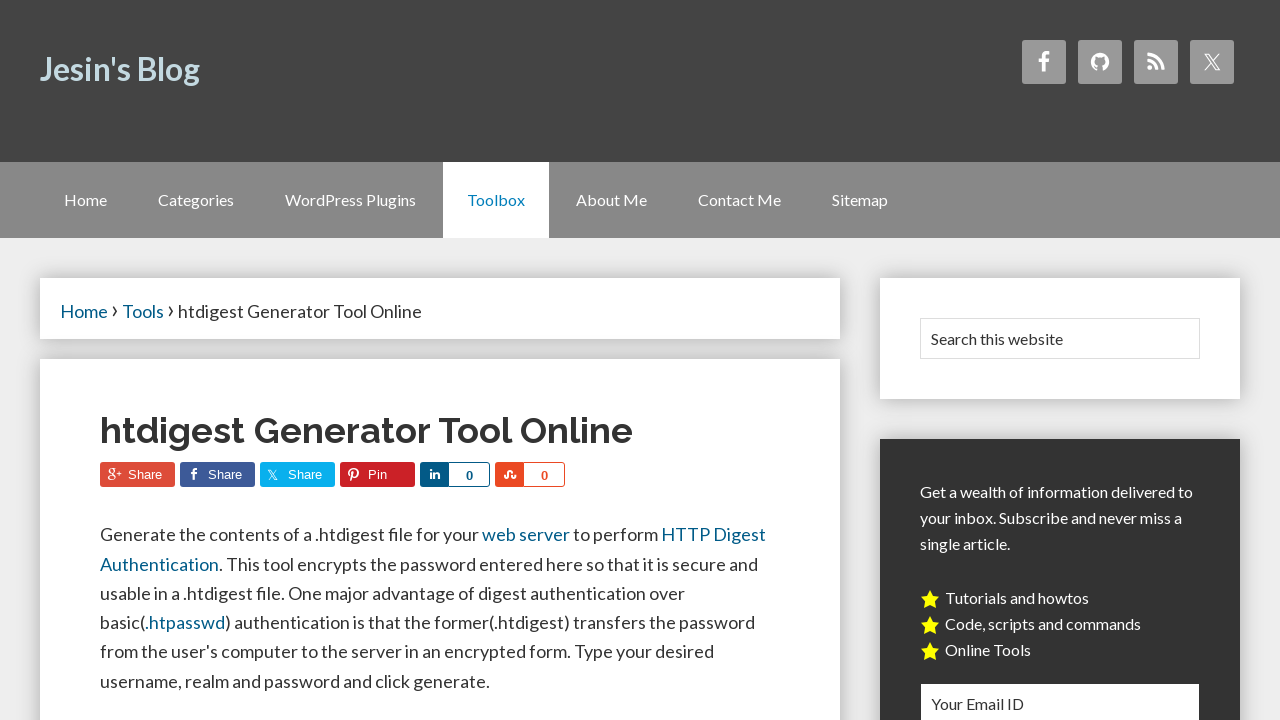

Filled username field with 'testUser123' on #uname
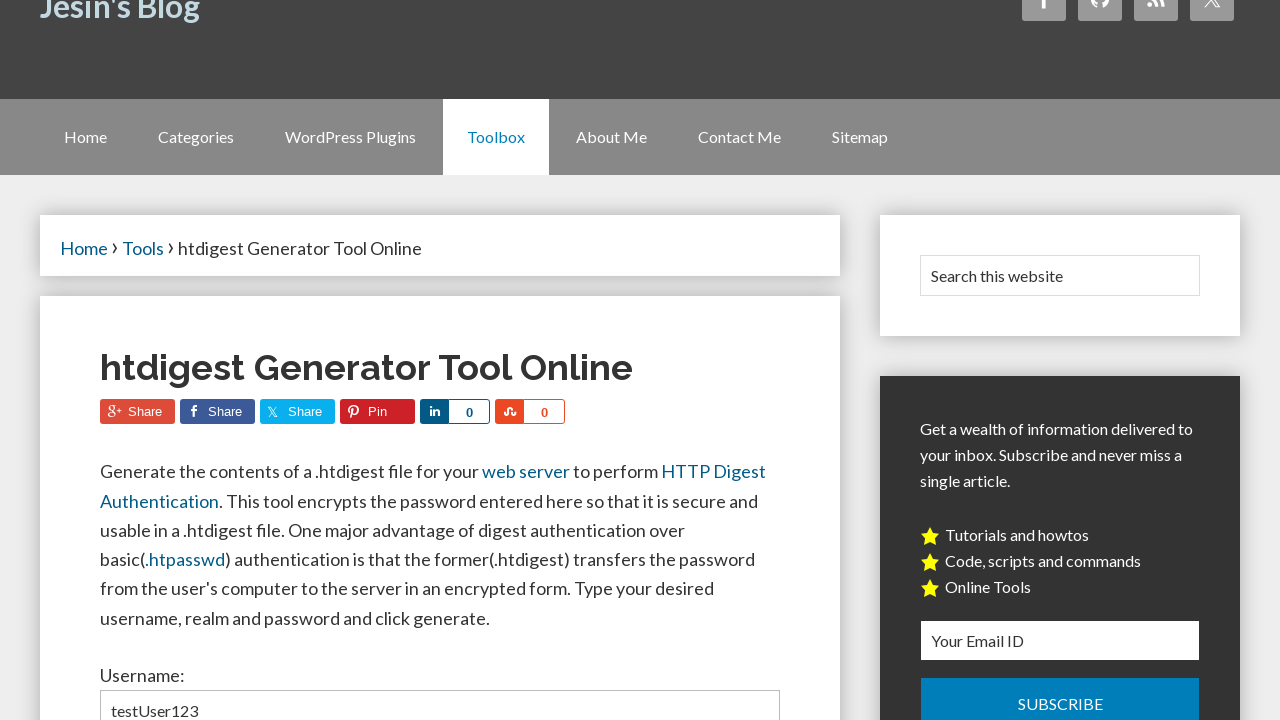

Filled realm field with 'testRealm' on #realm
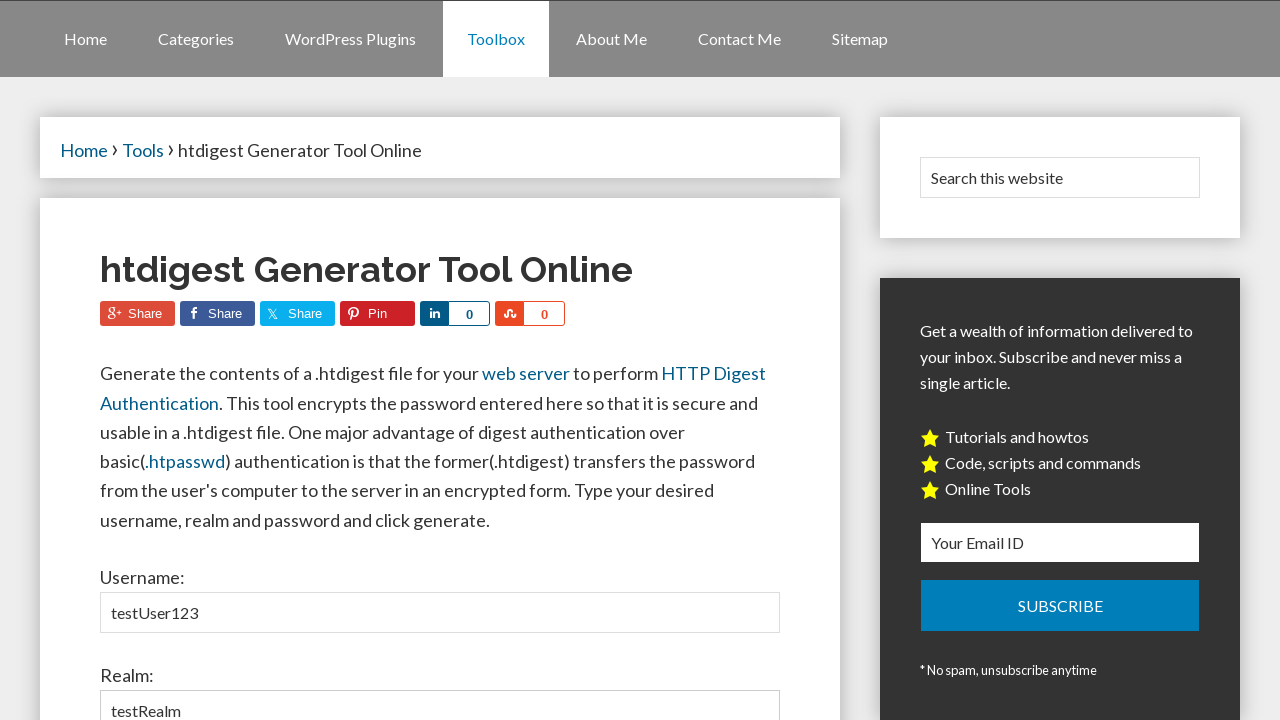

Filled password field with 'testPassword456' on #word1
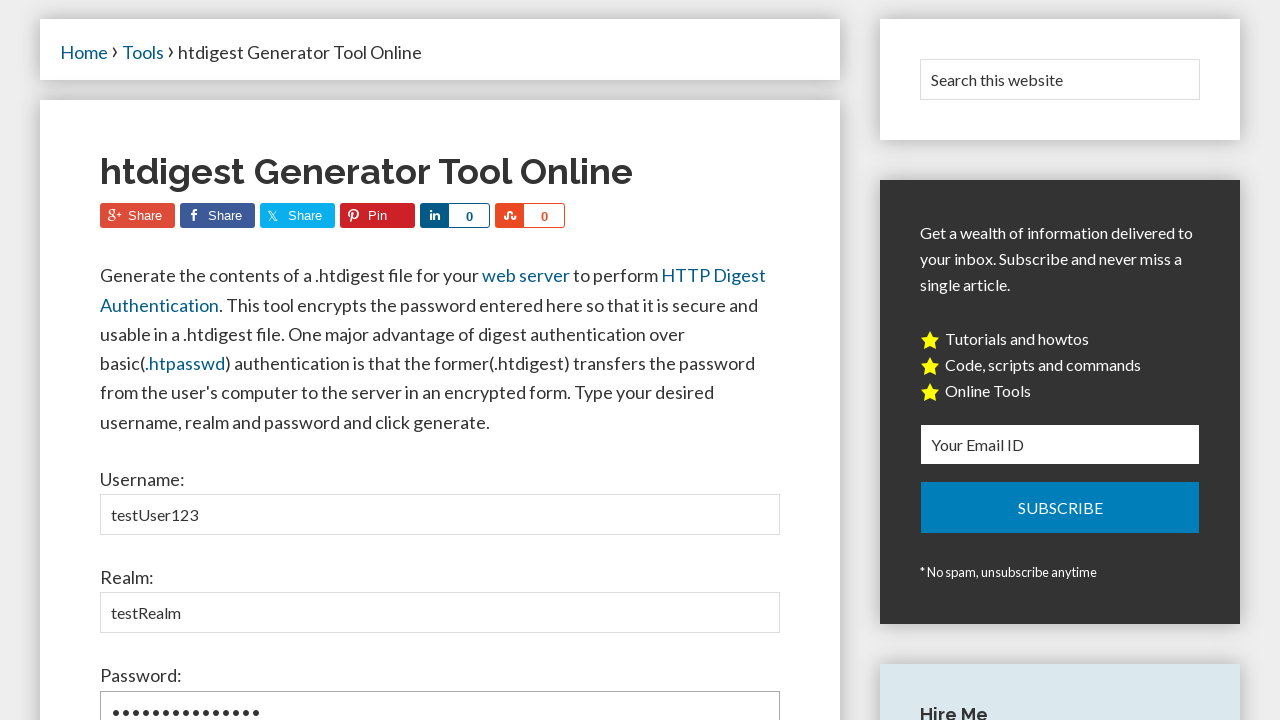

Filled password confirmation field with 'testPassword456' on #word2
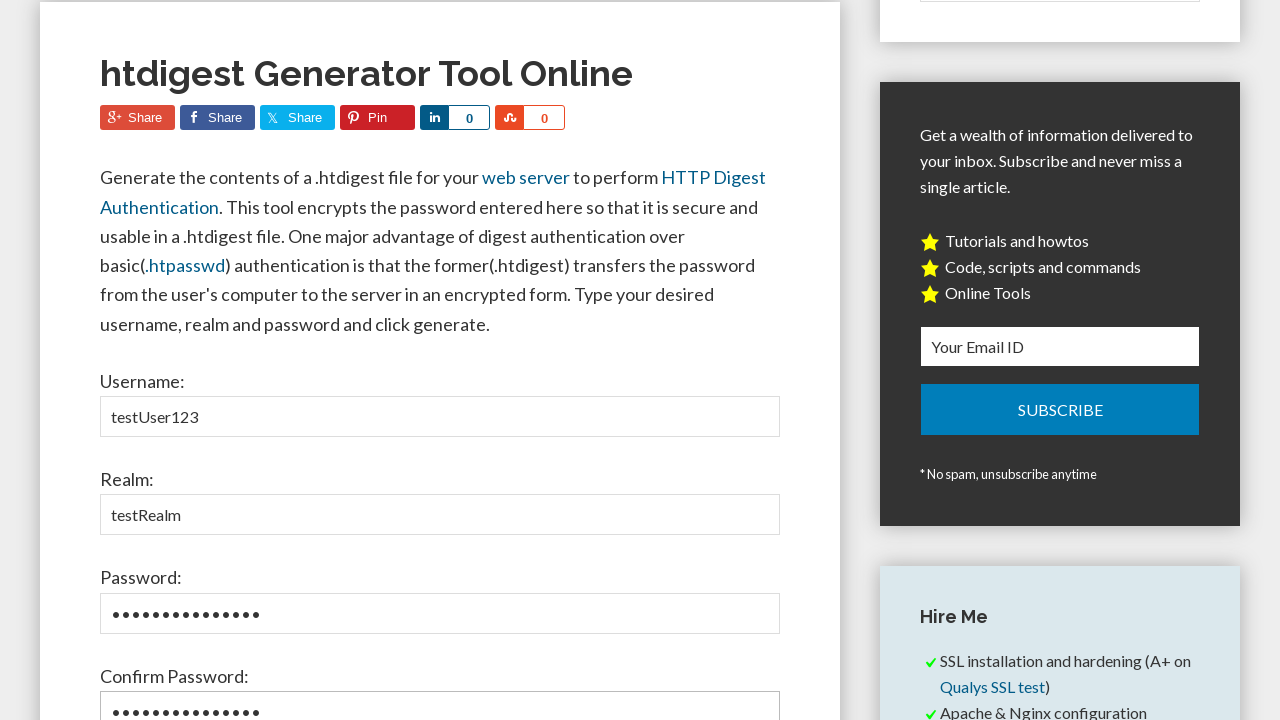

Clicked generate button to create digest at (166, 360) on #generate
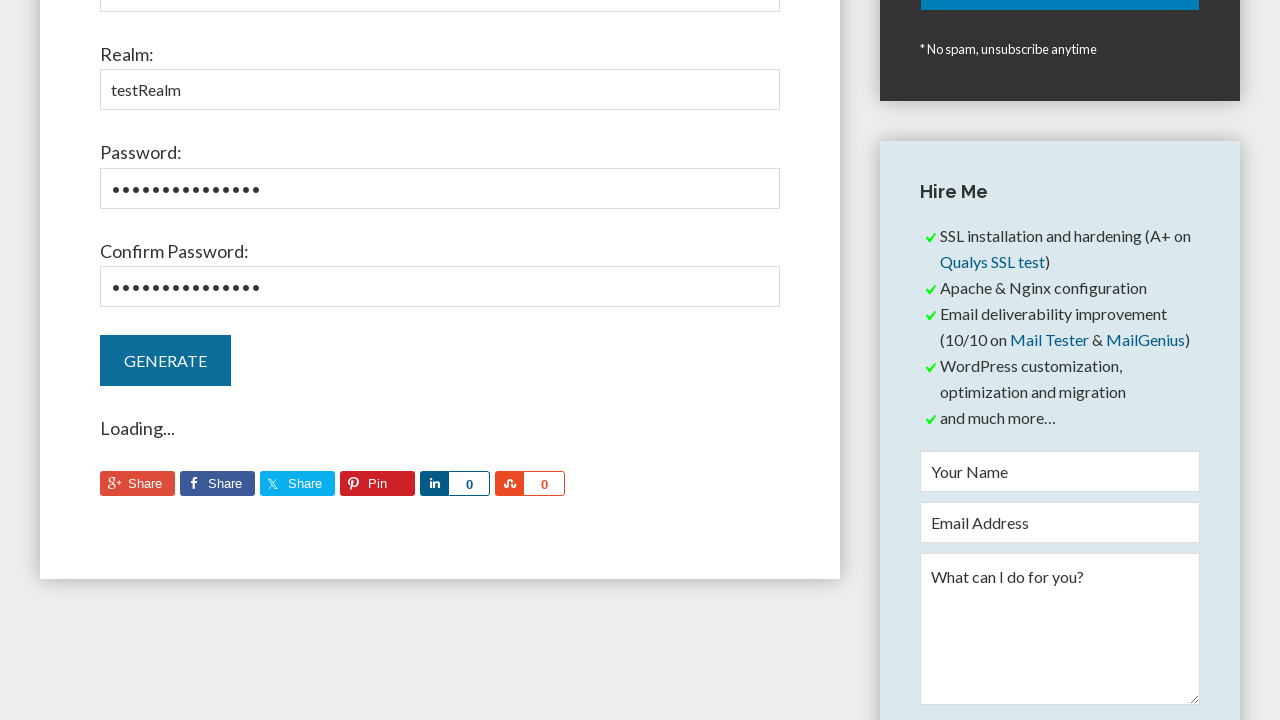

Waited for digest output to be generated (no longer loading)
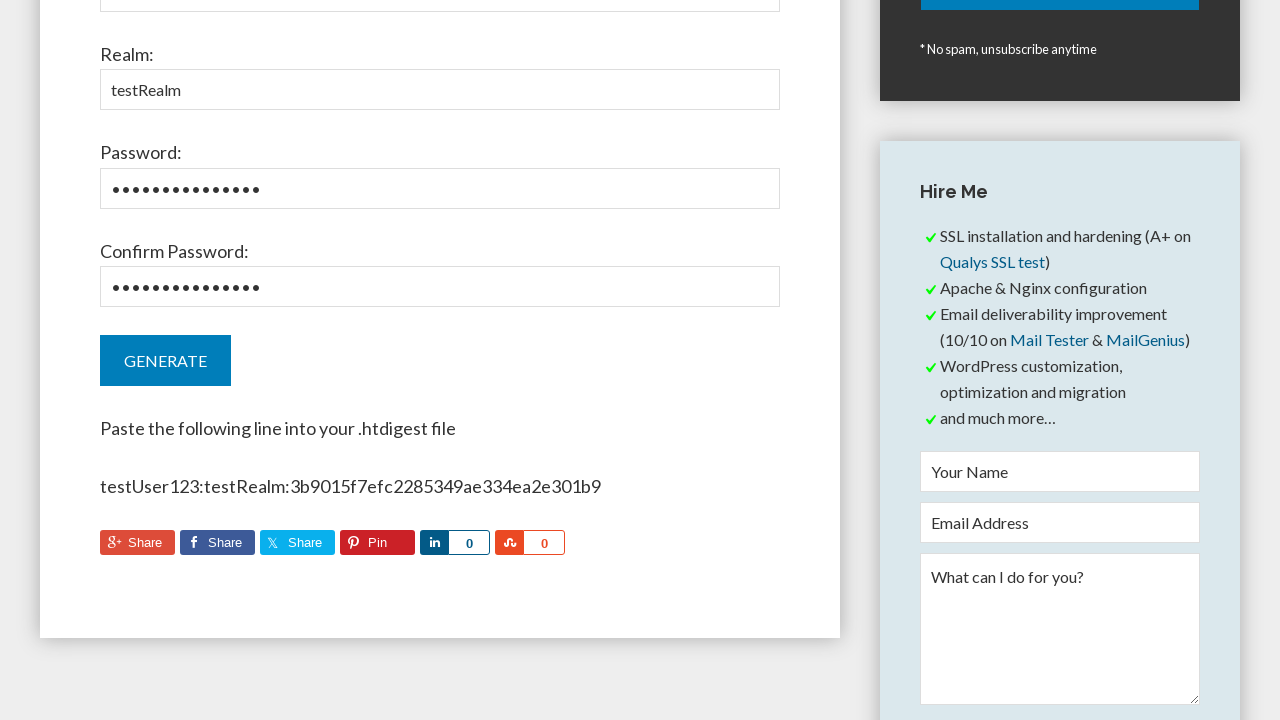

Verified digest output element is present
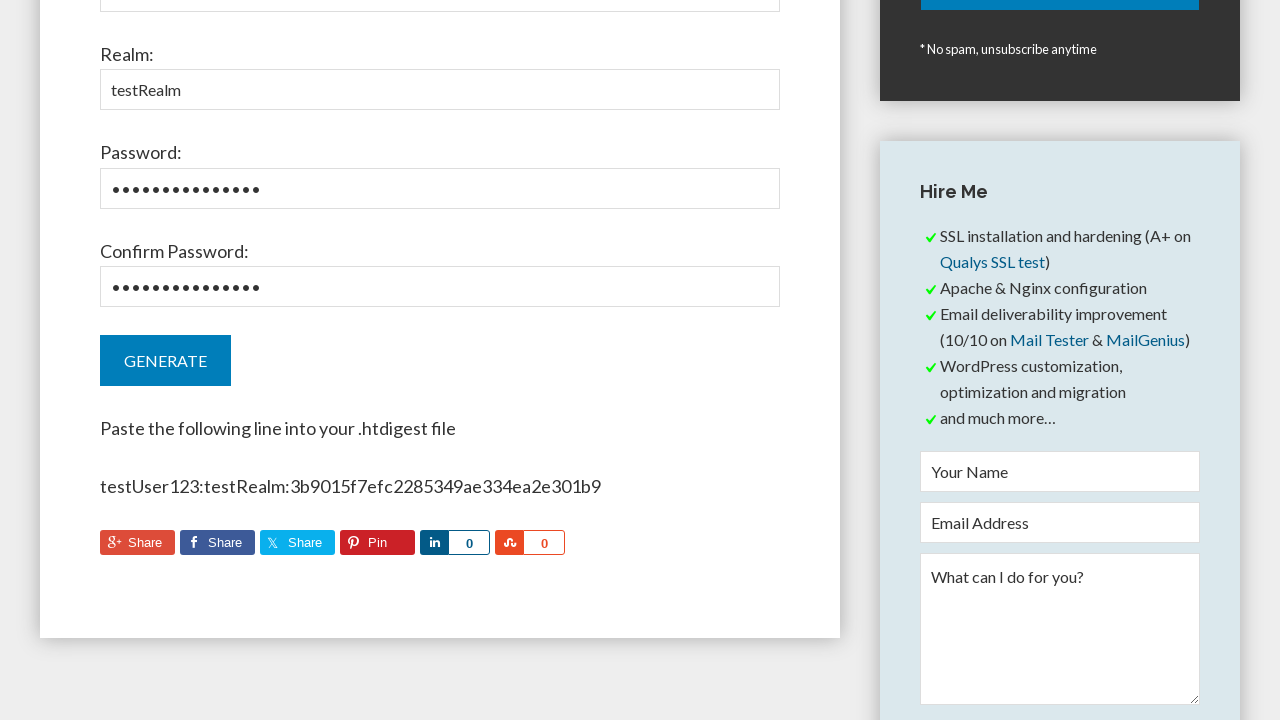

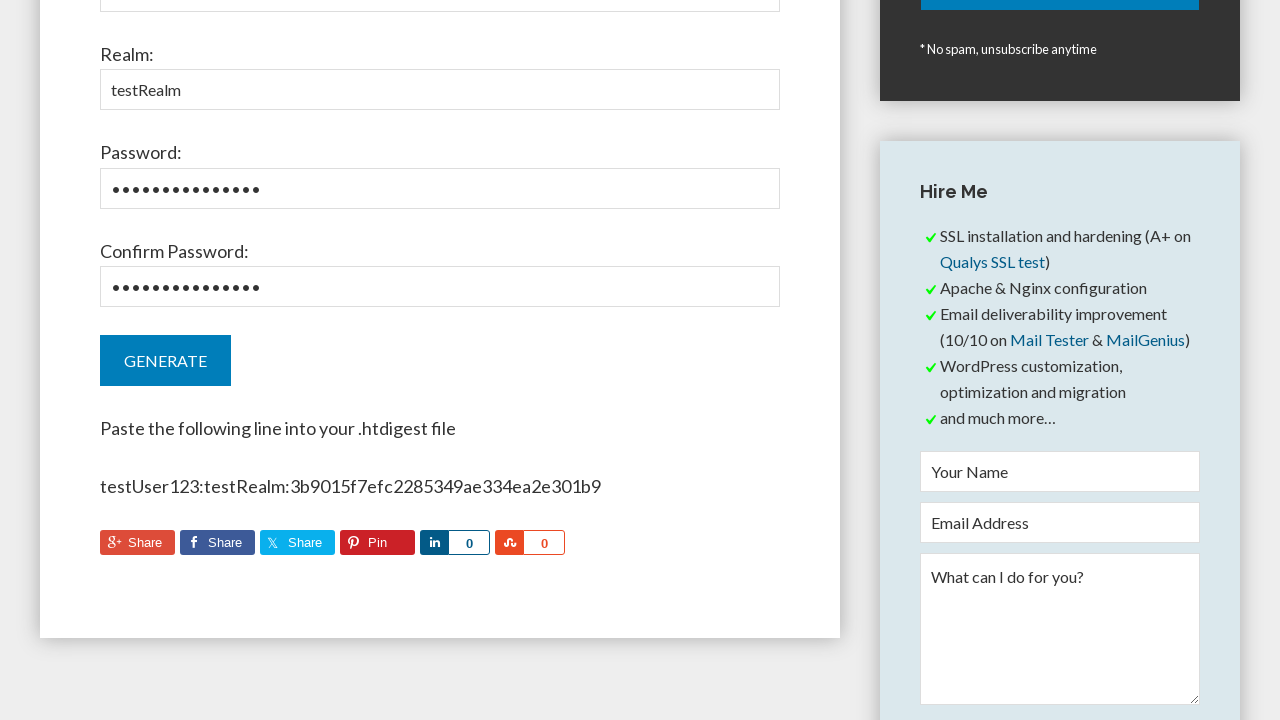